Tests that the counter displays the correct number of todo items as they are added.

Starting URL: https://demo.playwright.dev/todomvc

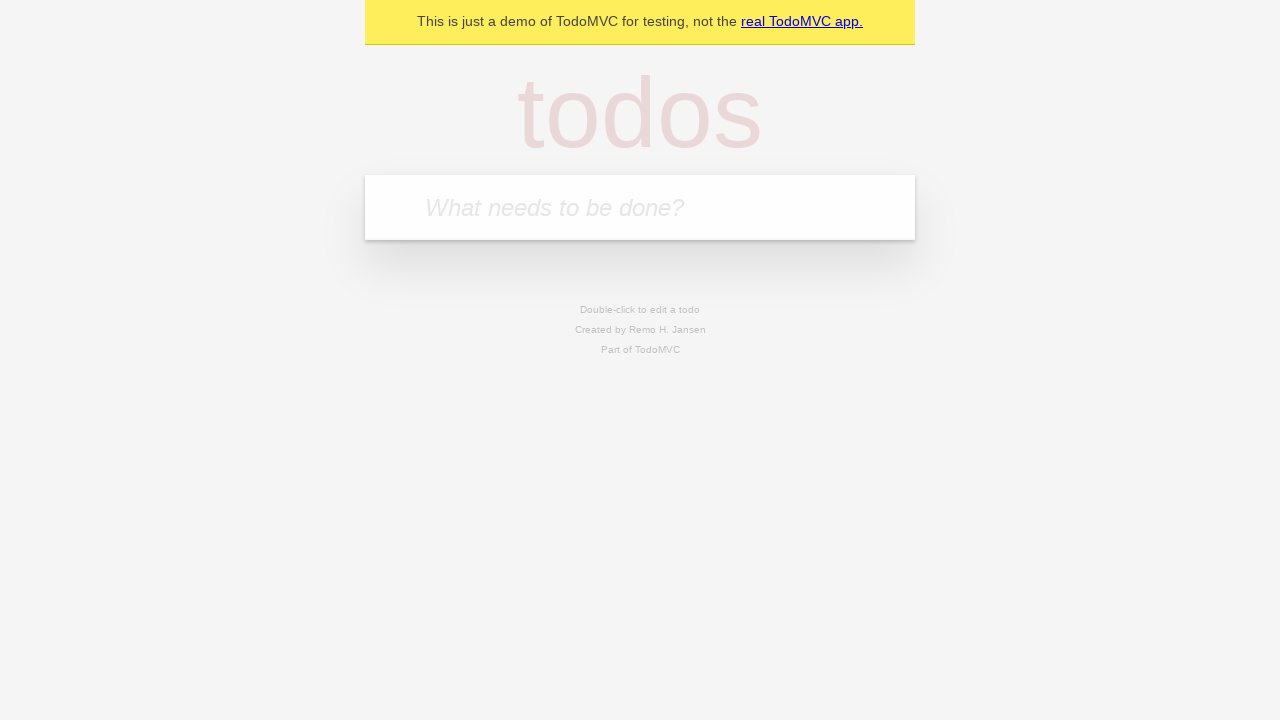

Filled todo input with 'buy some cheese' on internal:attr=[placeholder="What needs to be done?"i]
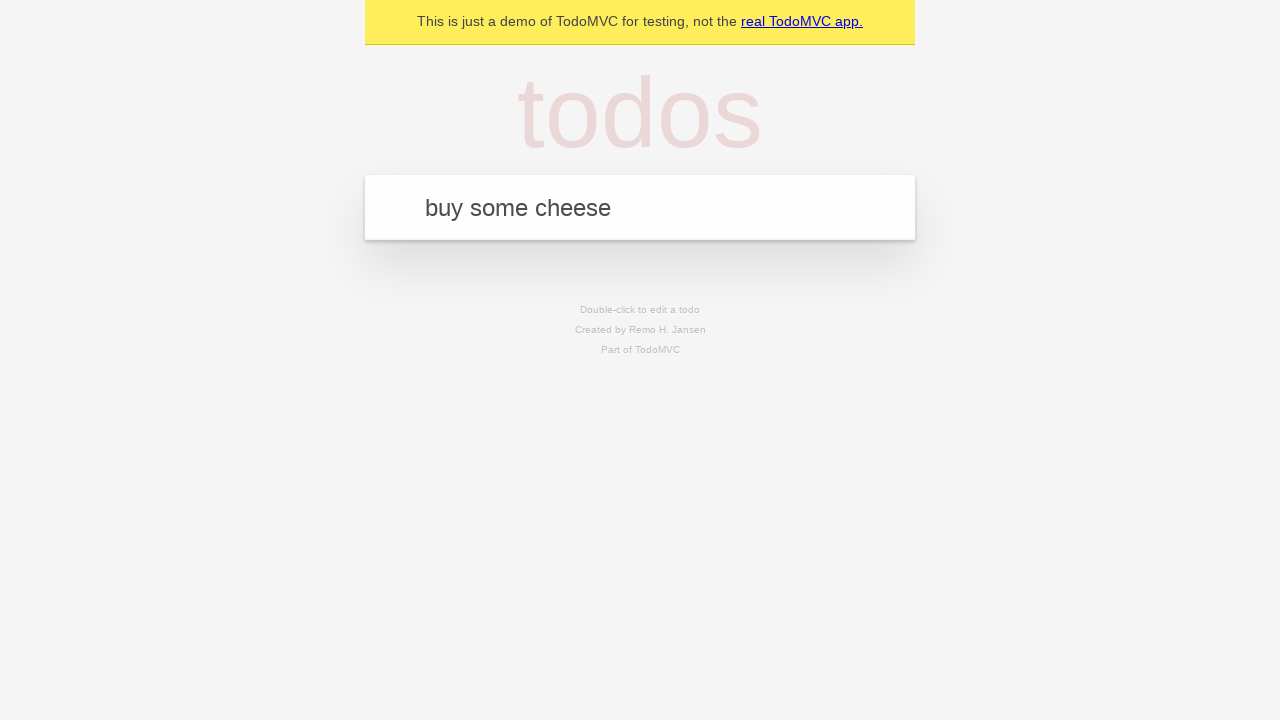

Pressed Enter to add first todo item on internal:attr=[placeholder="What needs to be done?"i]
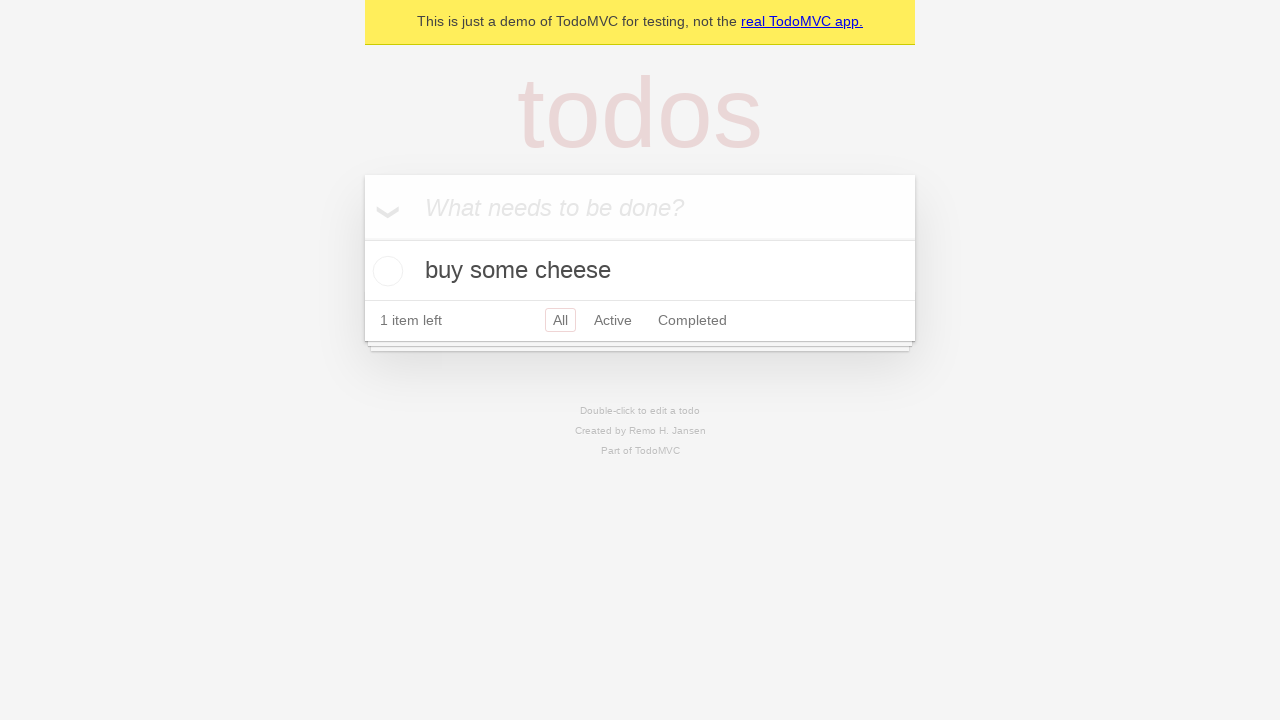

Todo counter element loaded
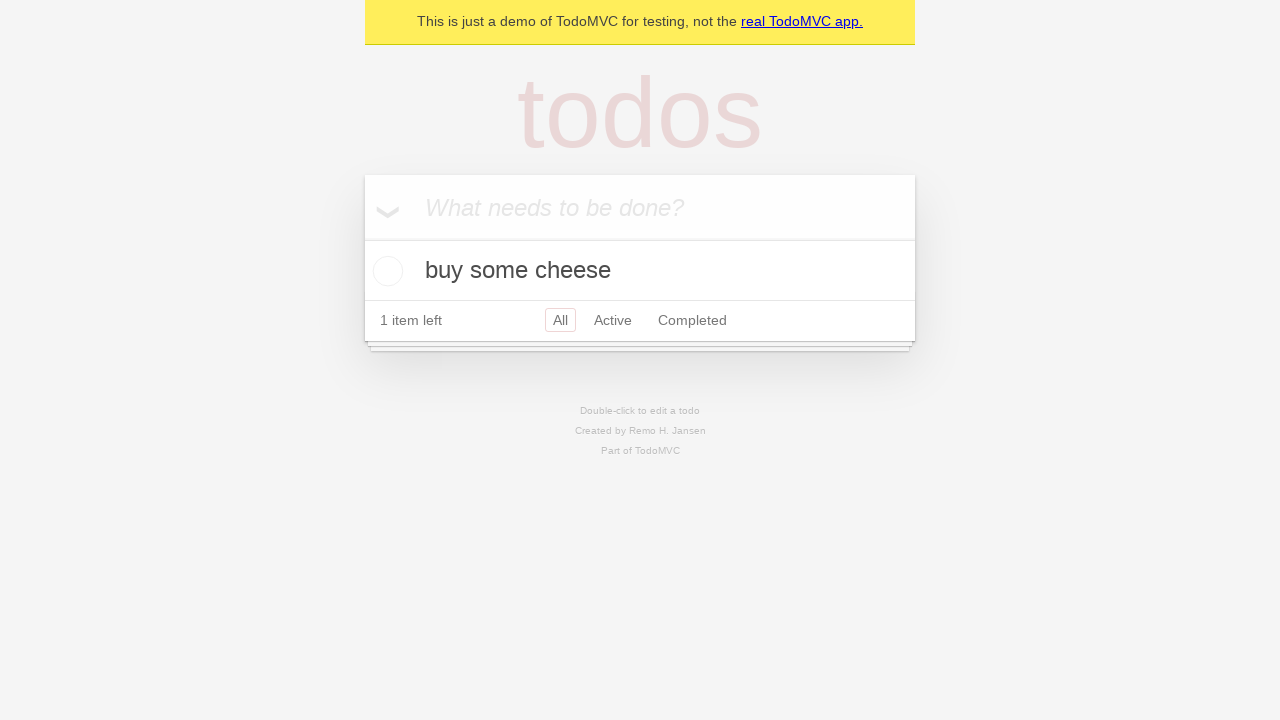

Filled todo input with 'feed the cat' on internal:attr=[placeholder="What needs to be done?"i]
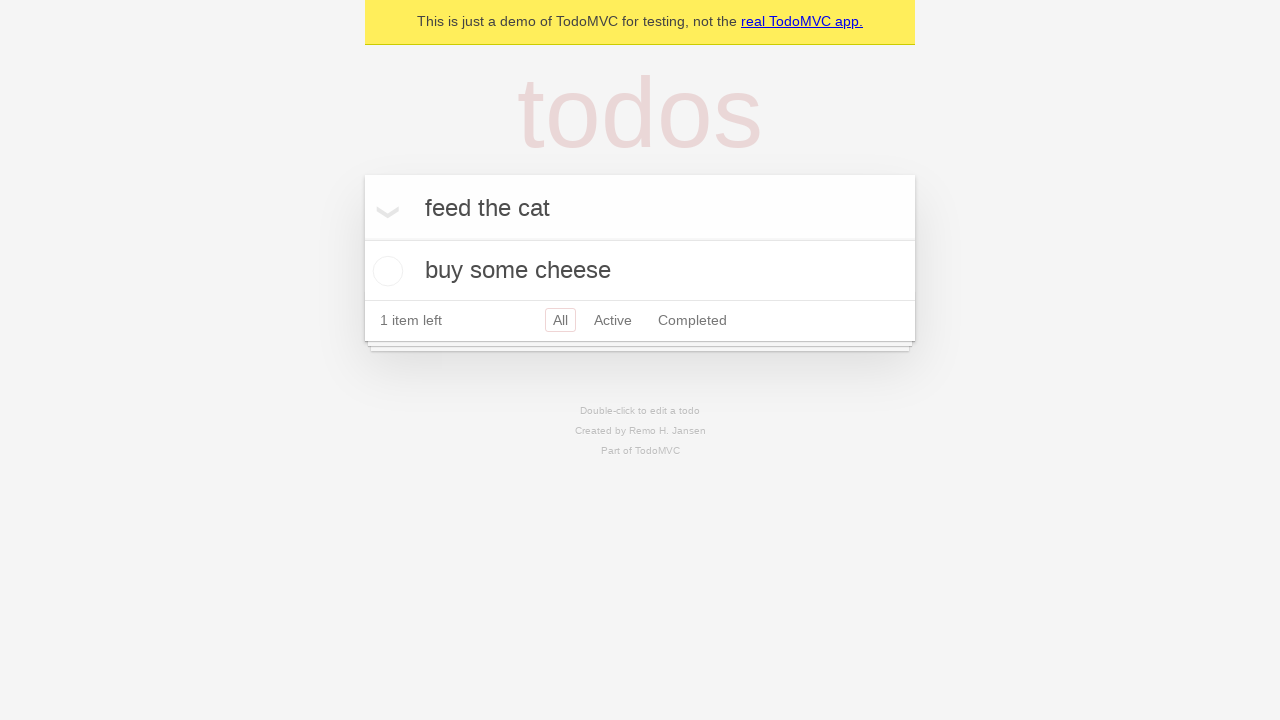

Pressed Enter to add second todo item on internal:attr=[placeholder="What needs to be done?"i]
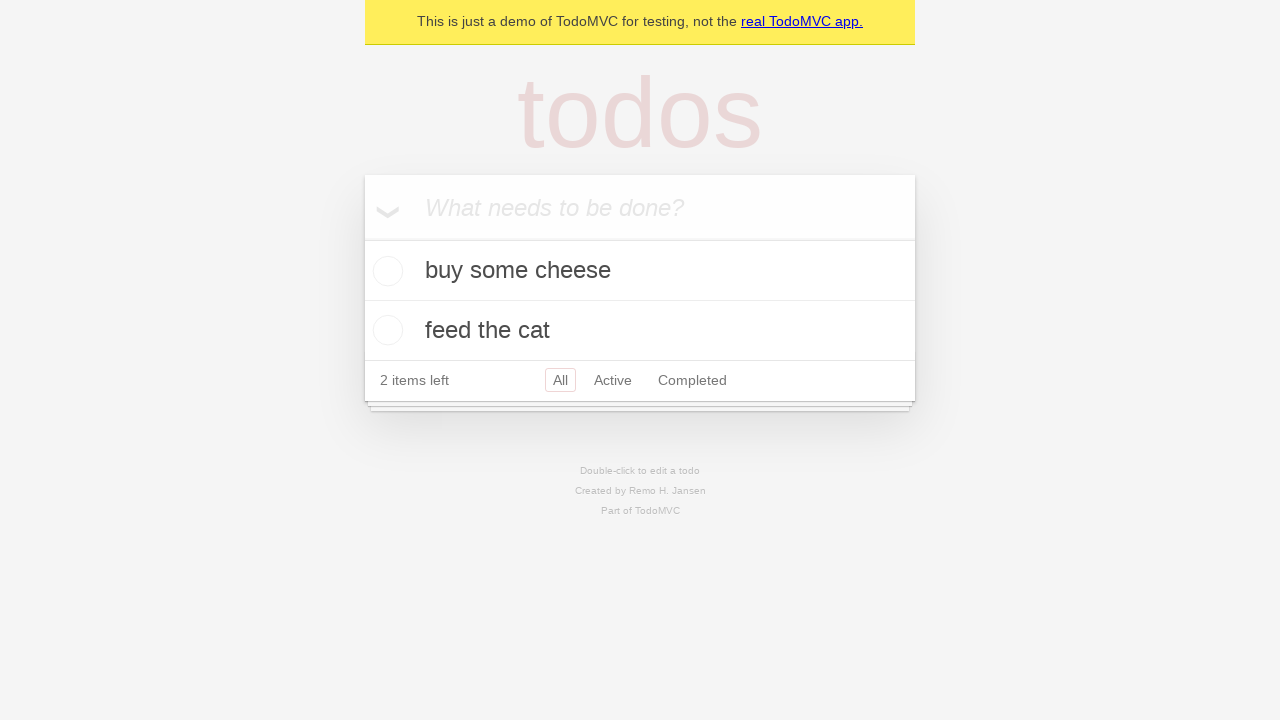

Counter displays 2 items
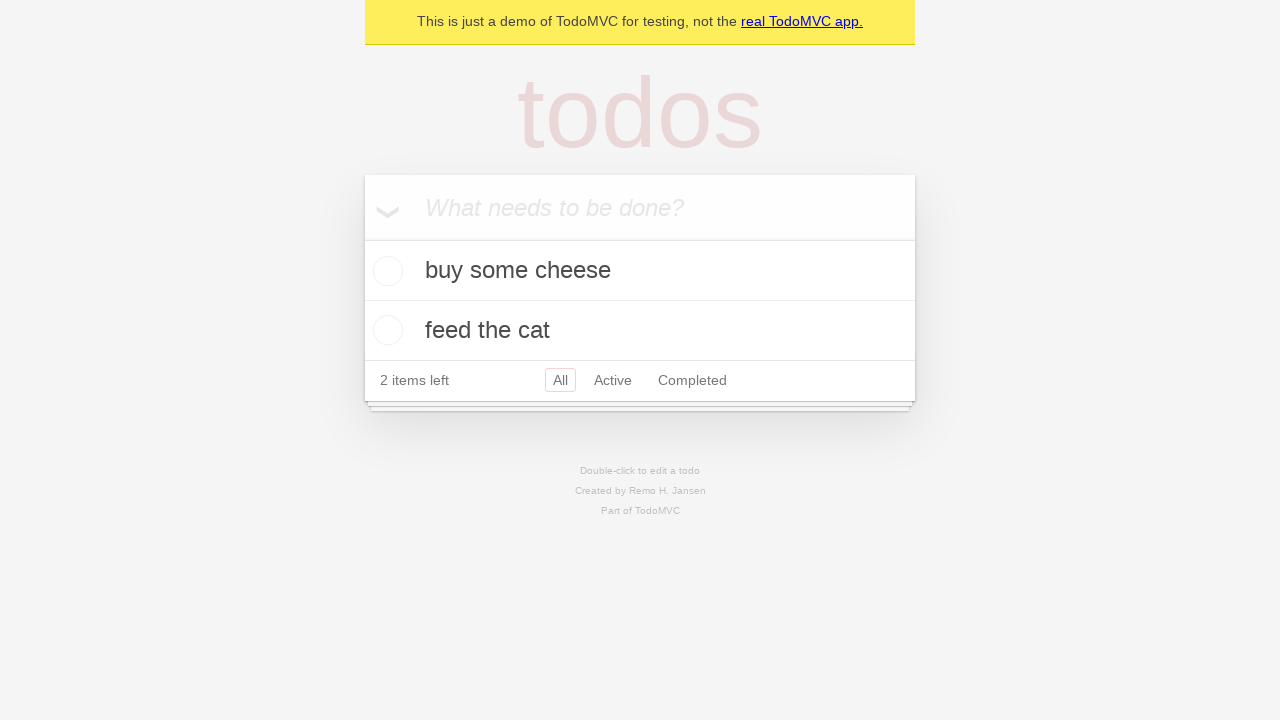

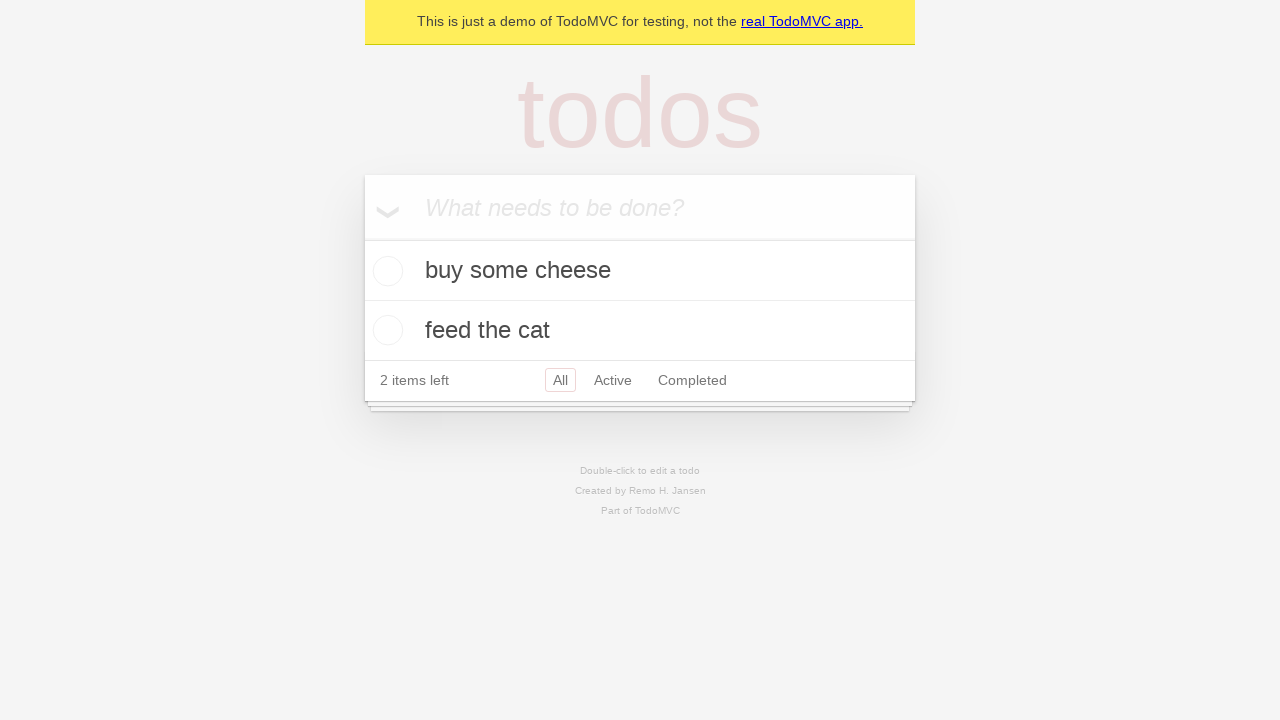